Tests that an item is removed if an empty text string is entered during edit

Starting URL: https://demo.playwright.dev/todomvc

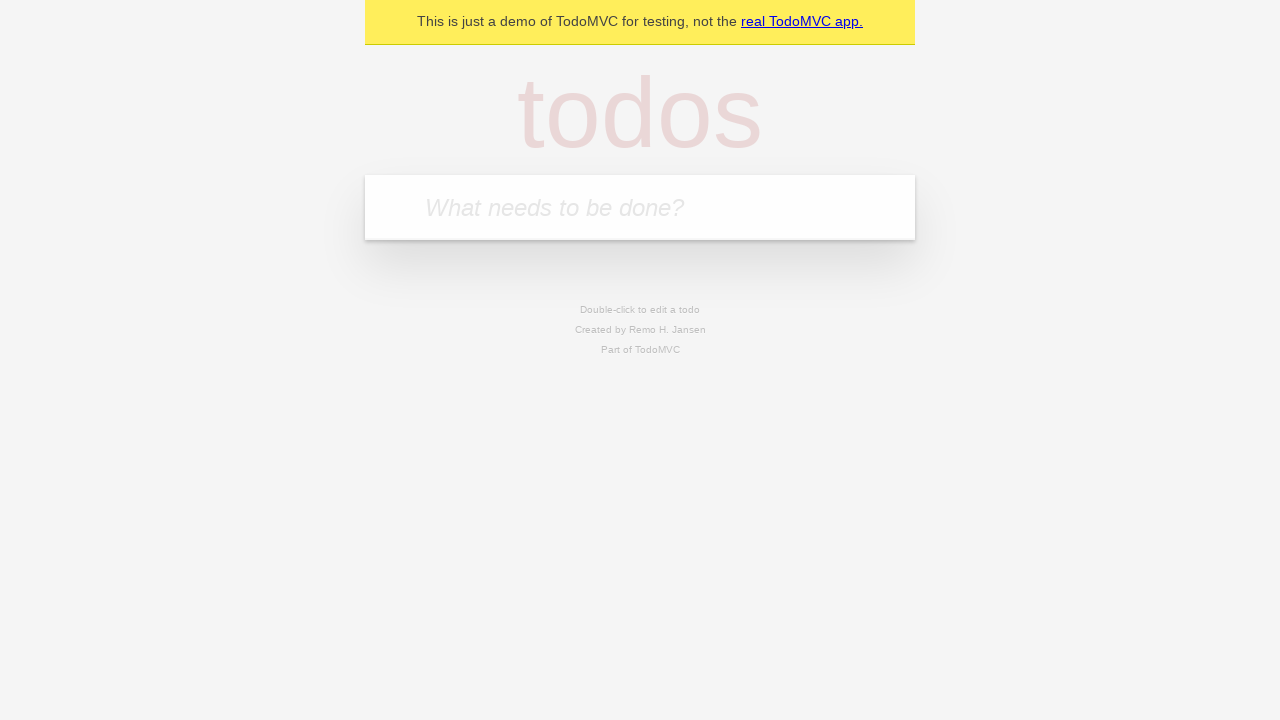

Filled new todo input with 'buy some cheese' on .new-todo
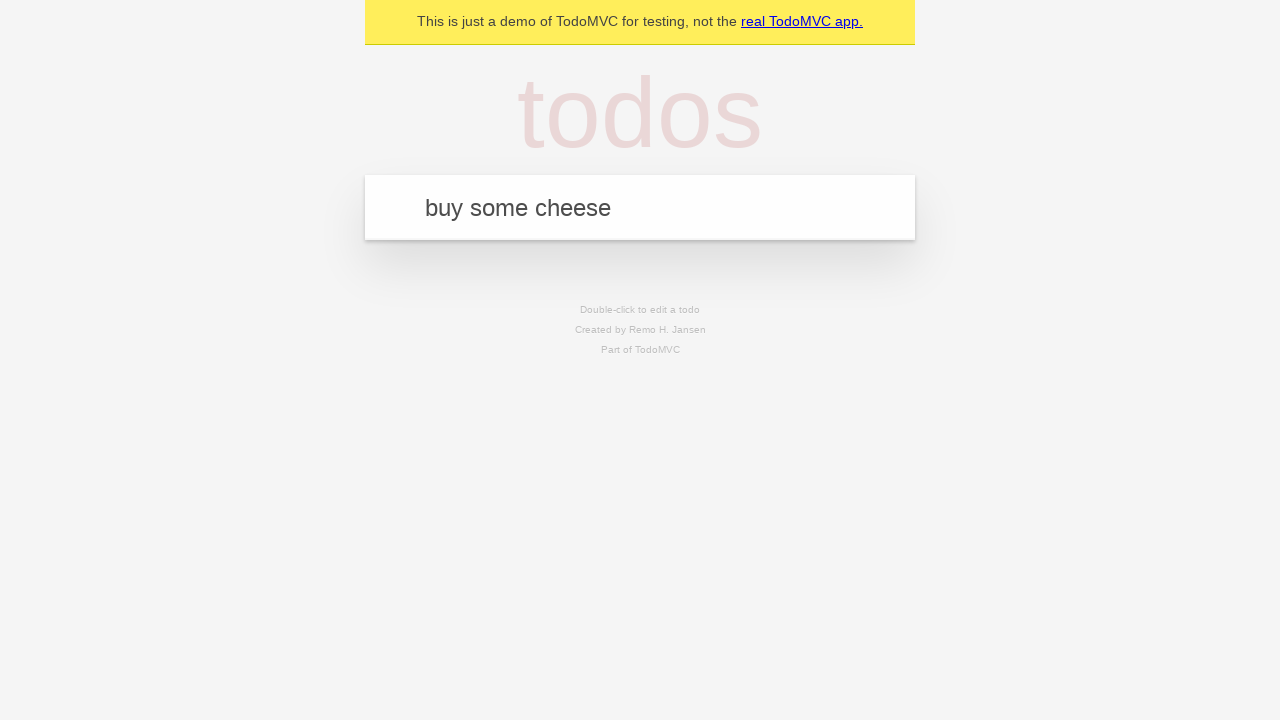

Pressed Enter to create first todo on .new-todo
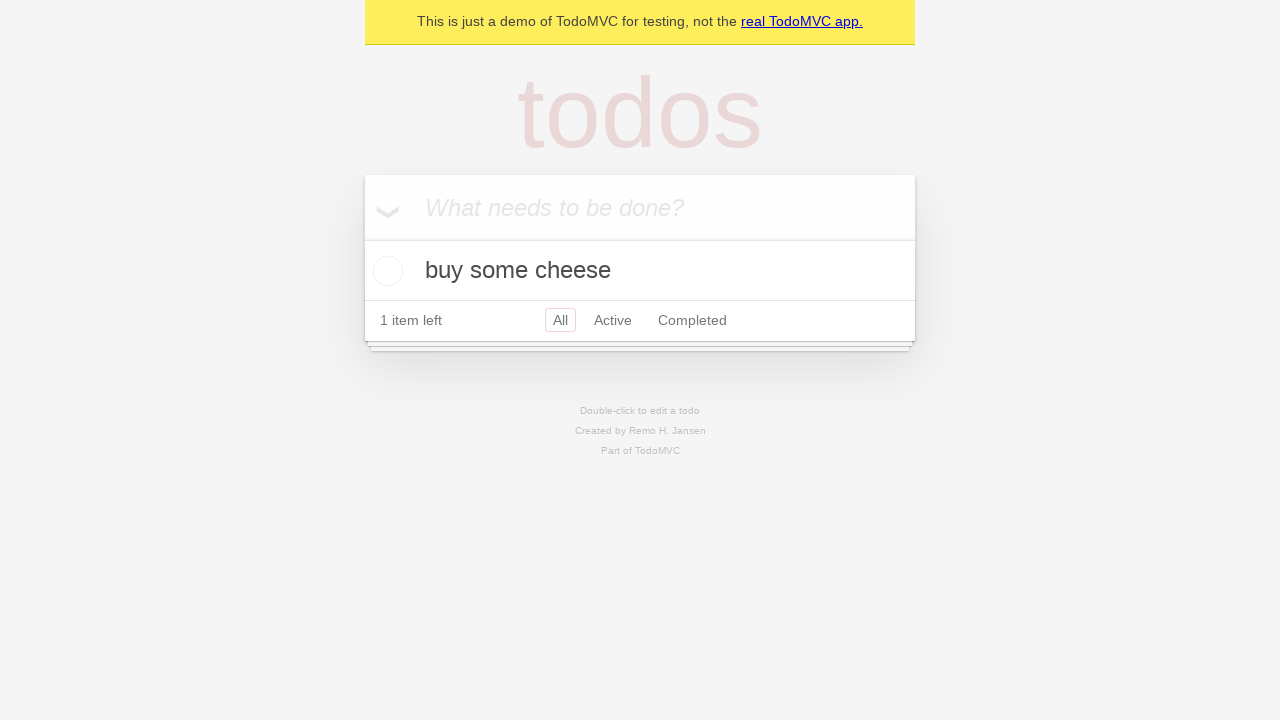

Filled new todo input with 'feed the cat' on .new-todo
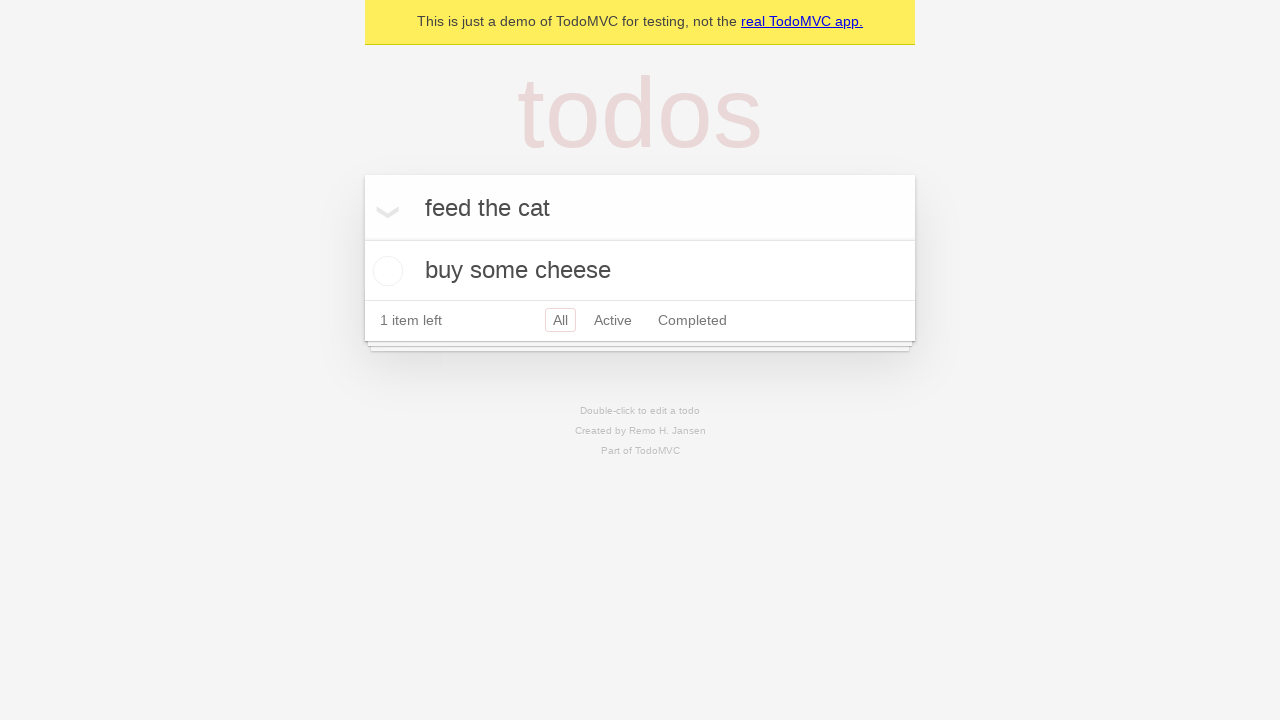

Pressed Enter to create second todo on .new-todo
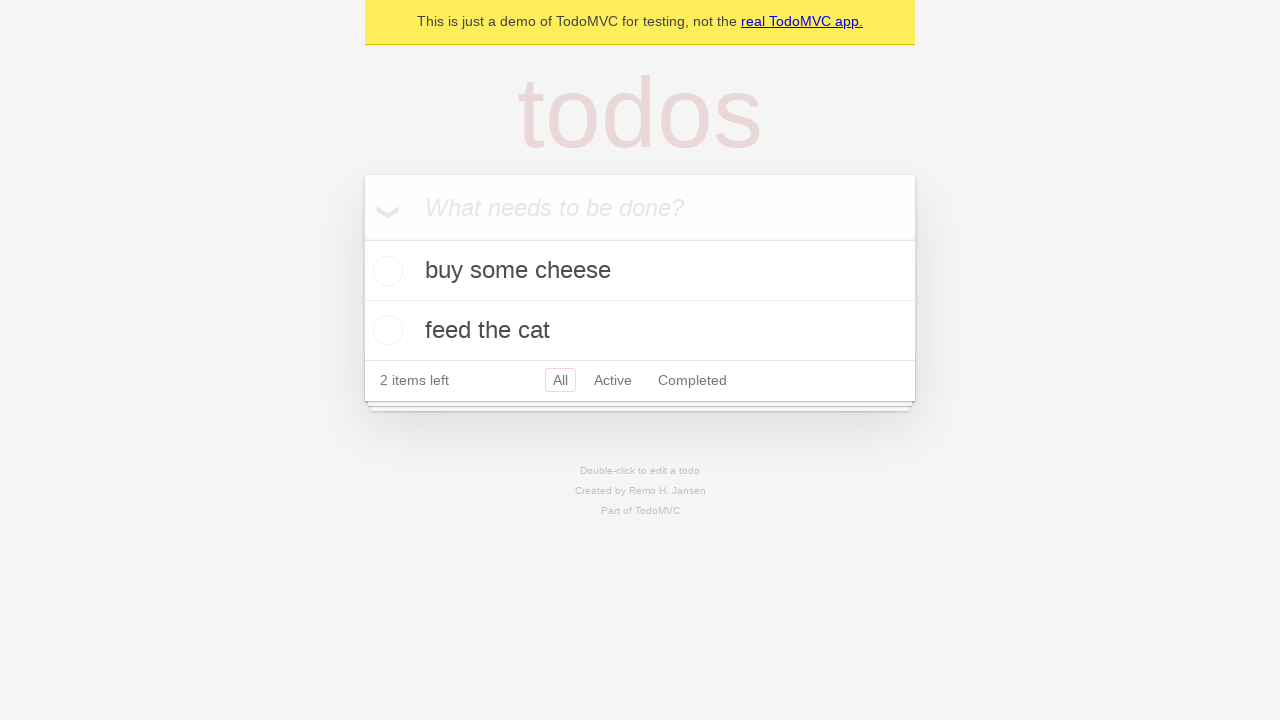

Filled new todo input with 'book a doctors appointment' on .new-todo
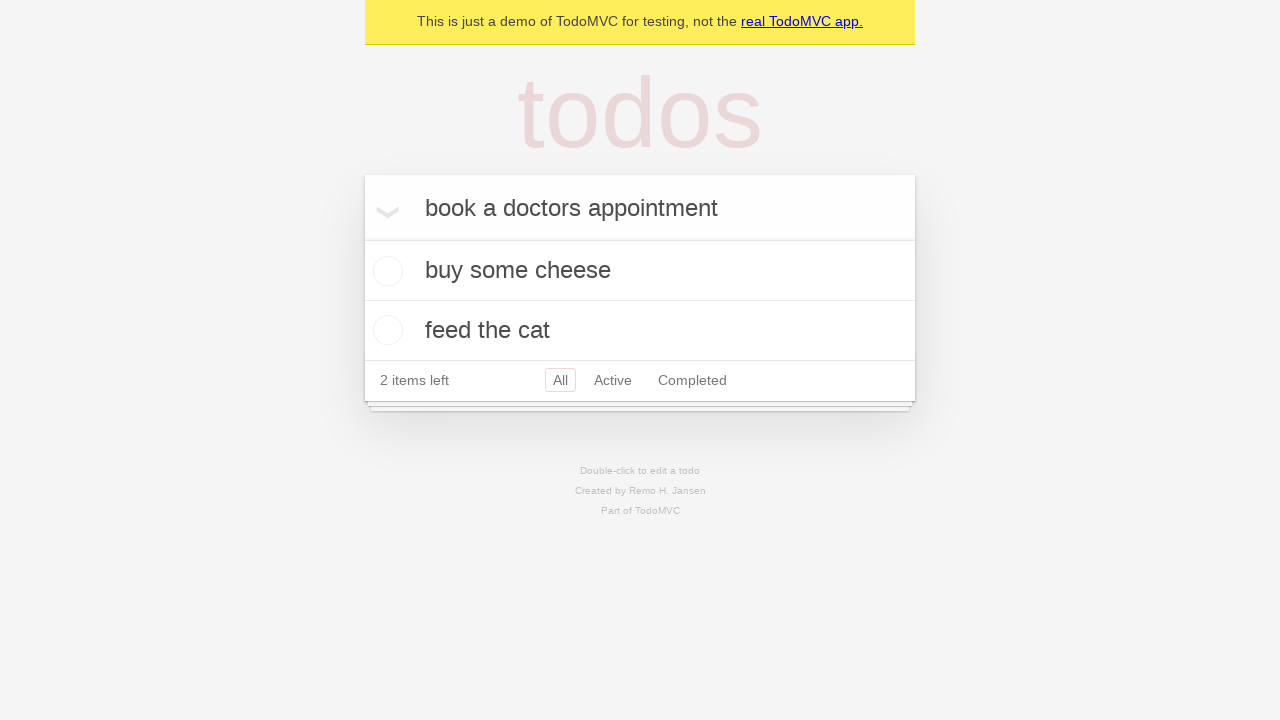

Pressed Enter to create third todo on .new-todo
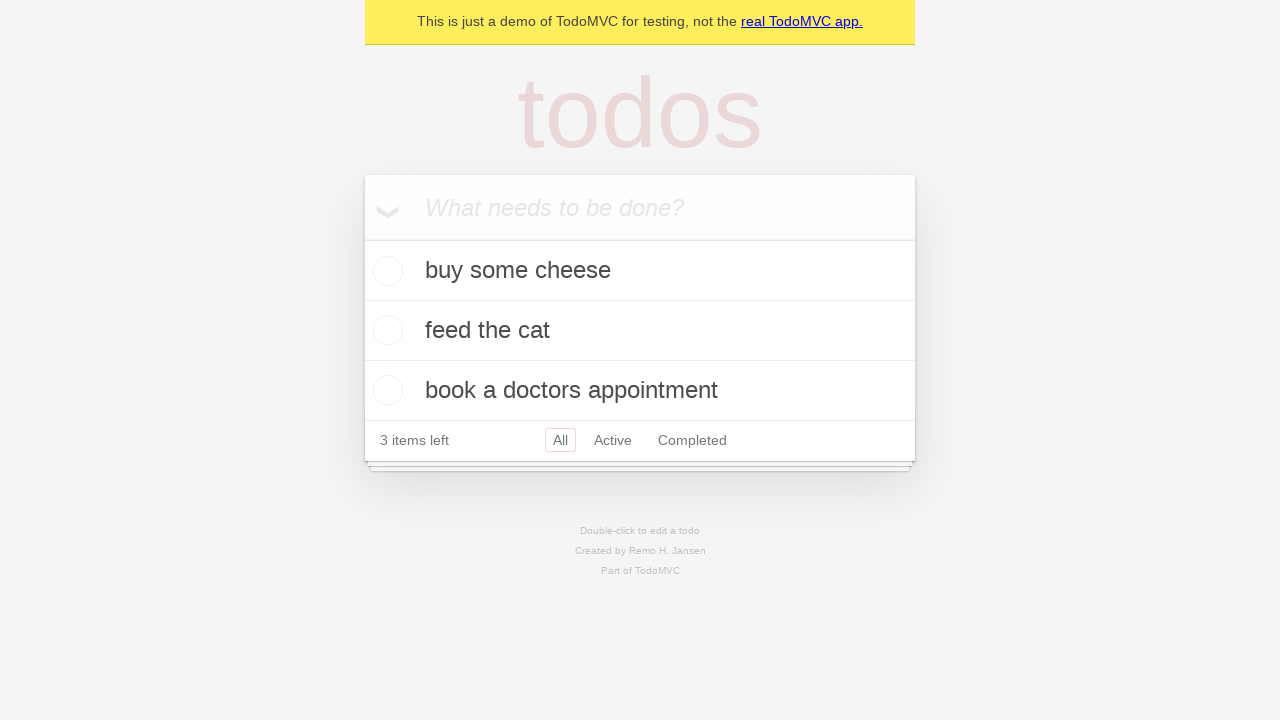

Located all todo items in the list
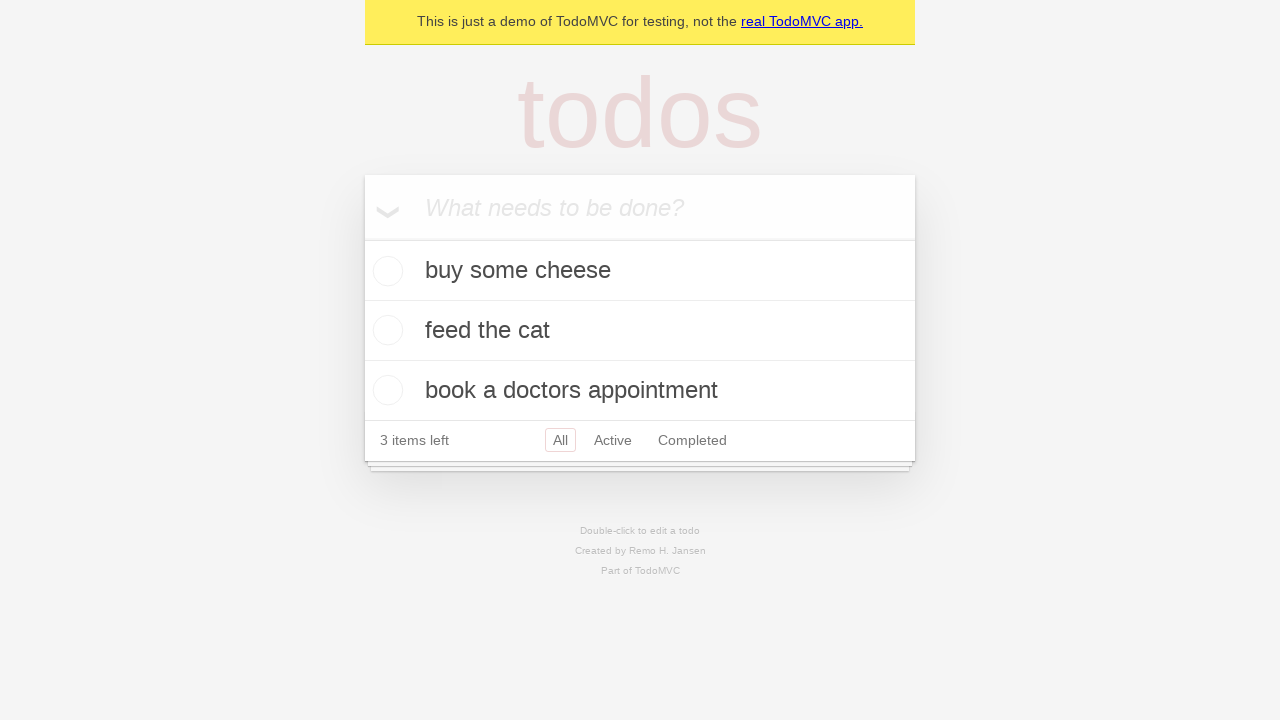

Double-clicked second todo item to enter edit mode at (640, 331) on .todo-list li >> nth=1
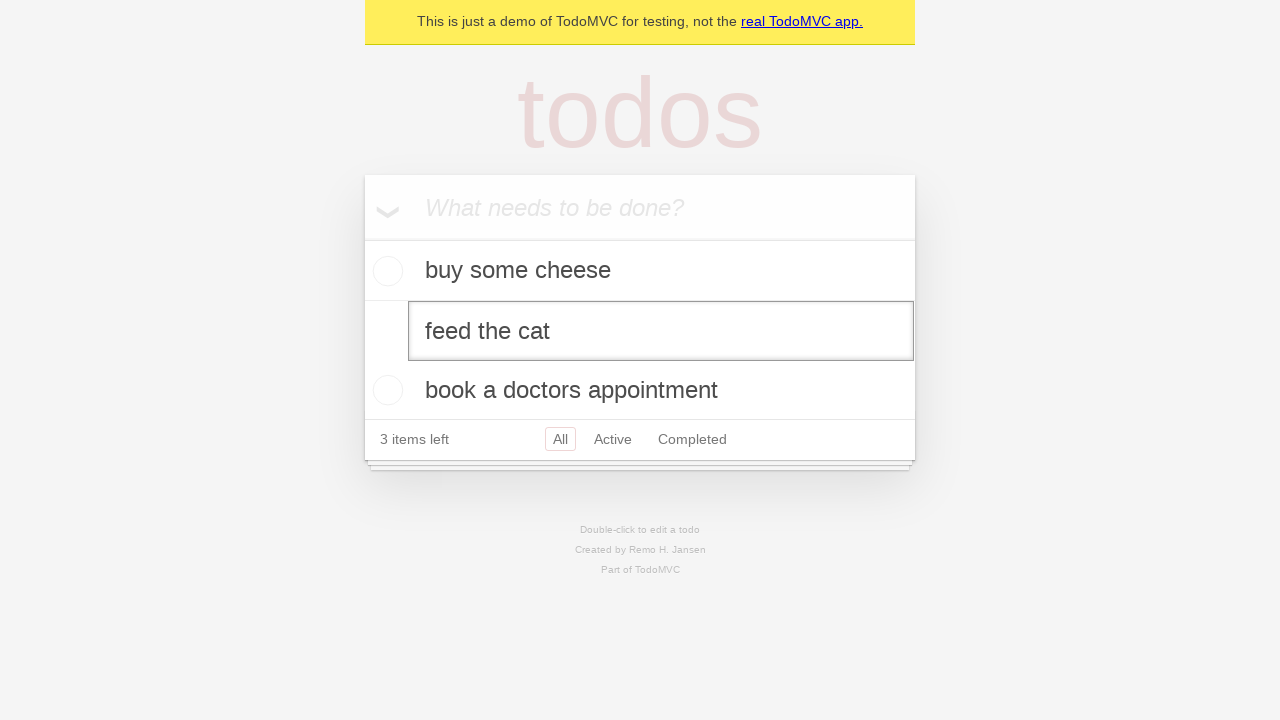

Cleared the text in the edit field for second todo item on .todo-list li >> nth=1 >> .edit
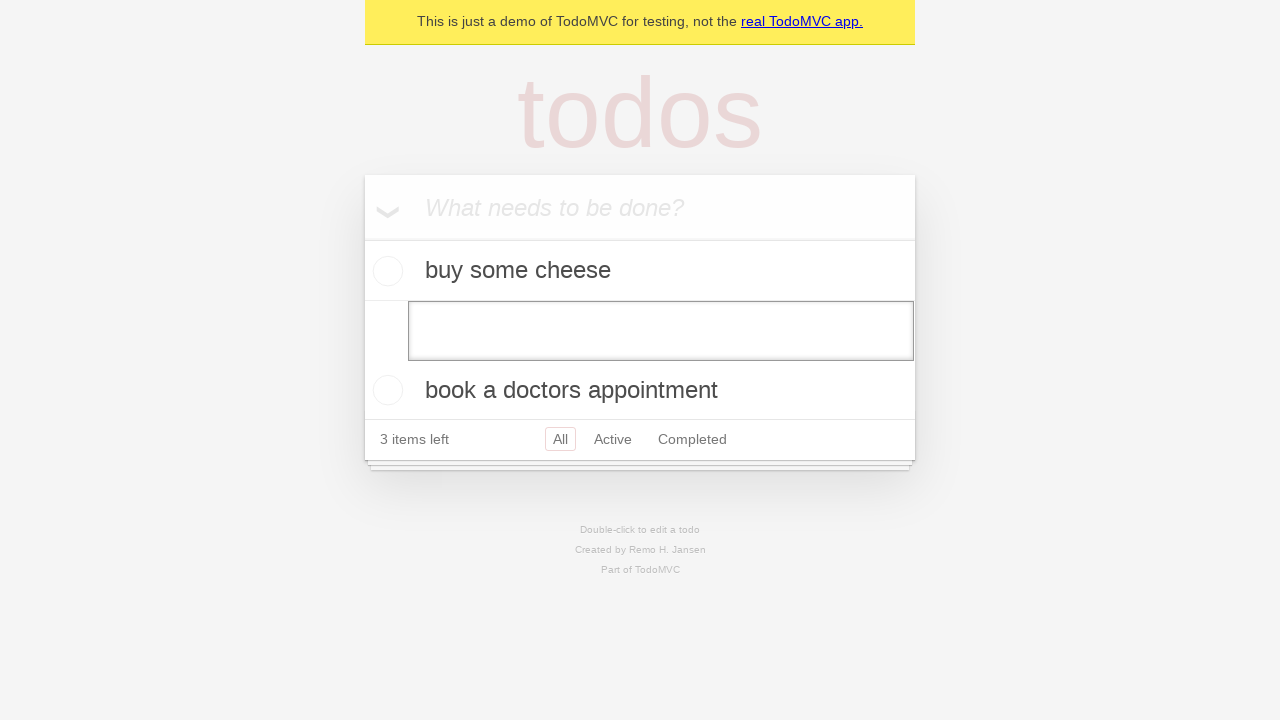

Pressed Enter to confirm the empty edit, removing the item on .todo-list li >> nth=1 >> .edit
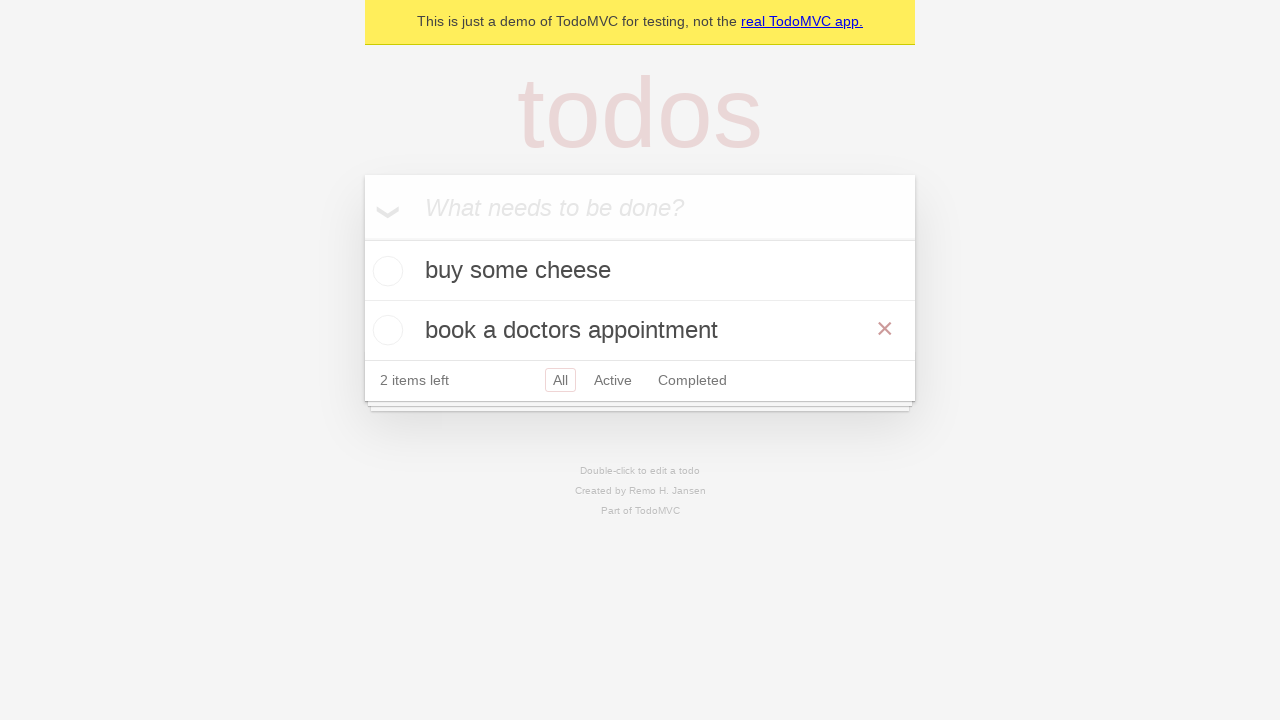

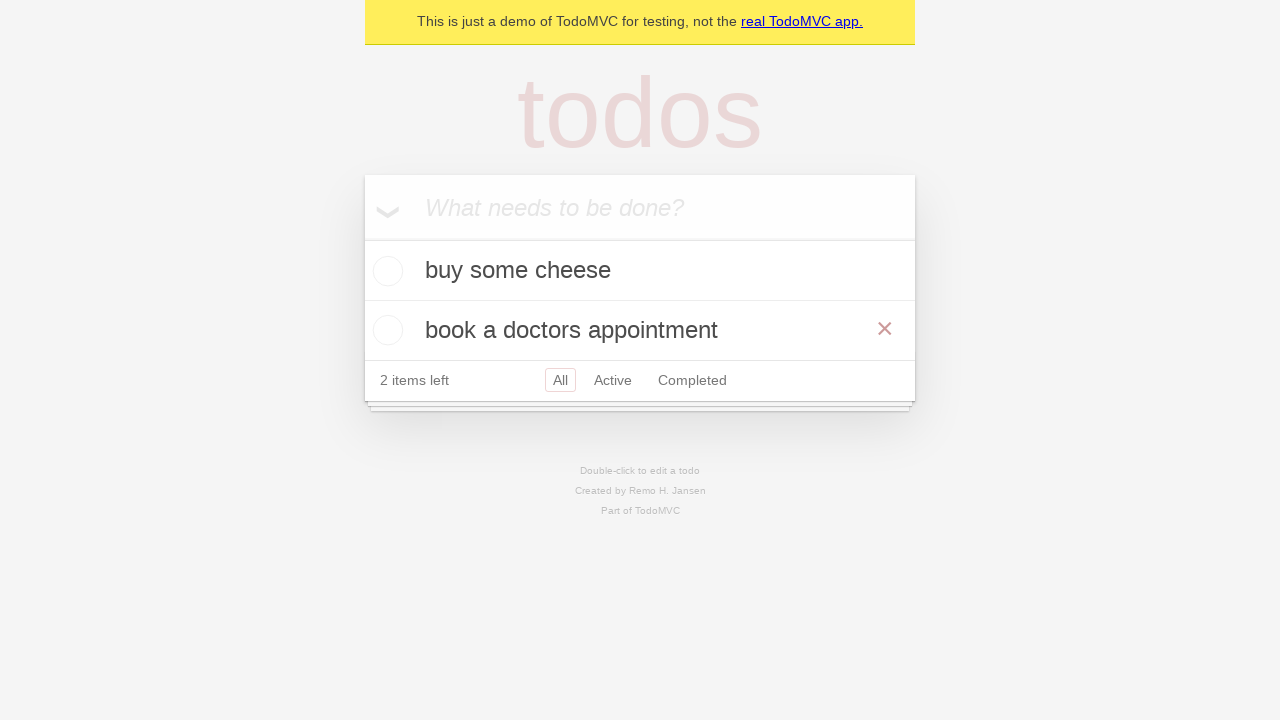